Tests a sample todo application by clicking on the first two list items to mark them complete, then adding a new todo item with the text "Complete Lambdatest Tutorial".

Starting URL: https://lambdatest.github.io/sample-todo-app/

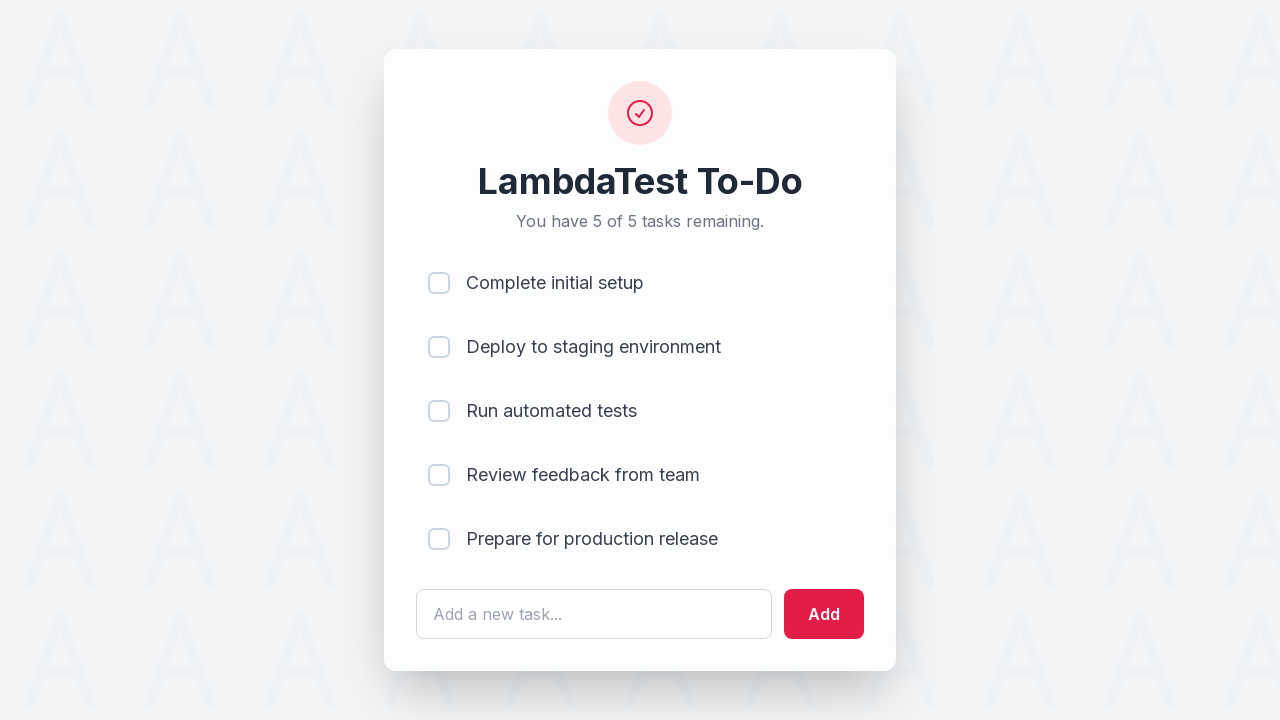

Clicked on the first list item to mark it complete at (439, 283) on input[name='li1']
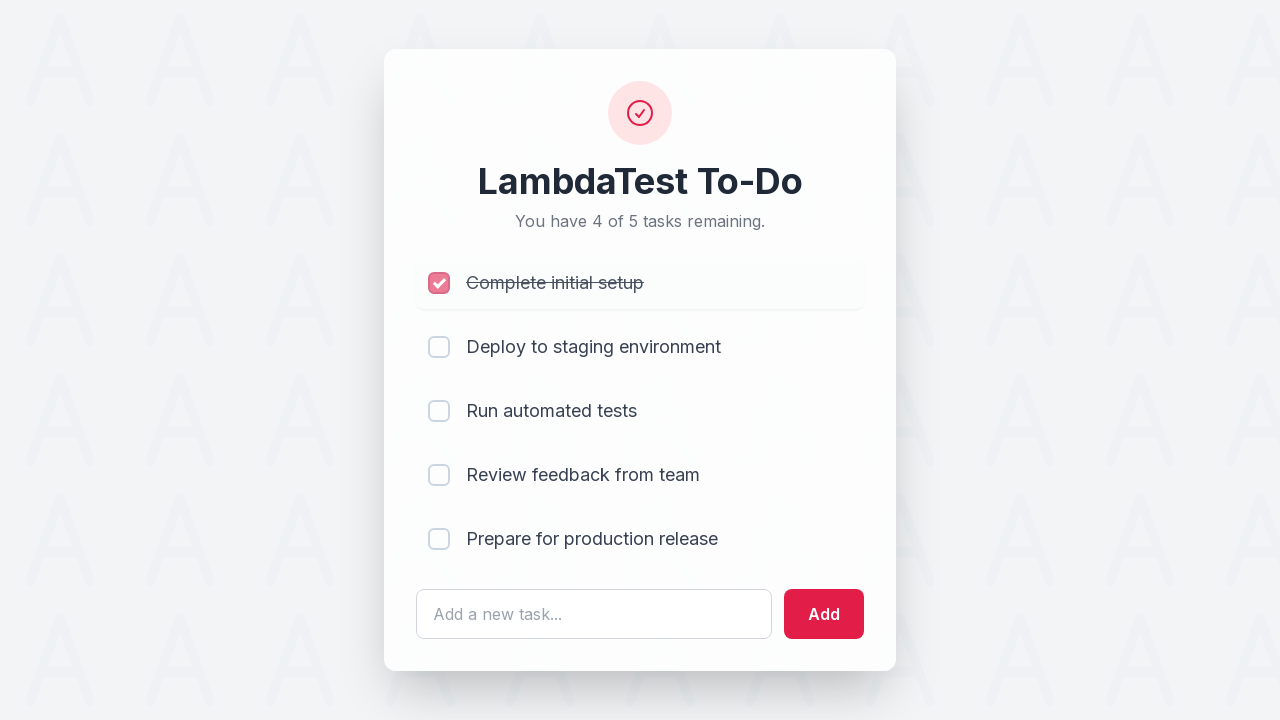

Clicked on the second list item to mark it complete at (439, 347) on input[name='li2']
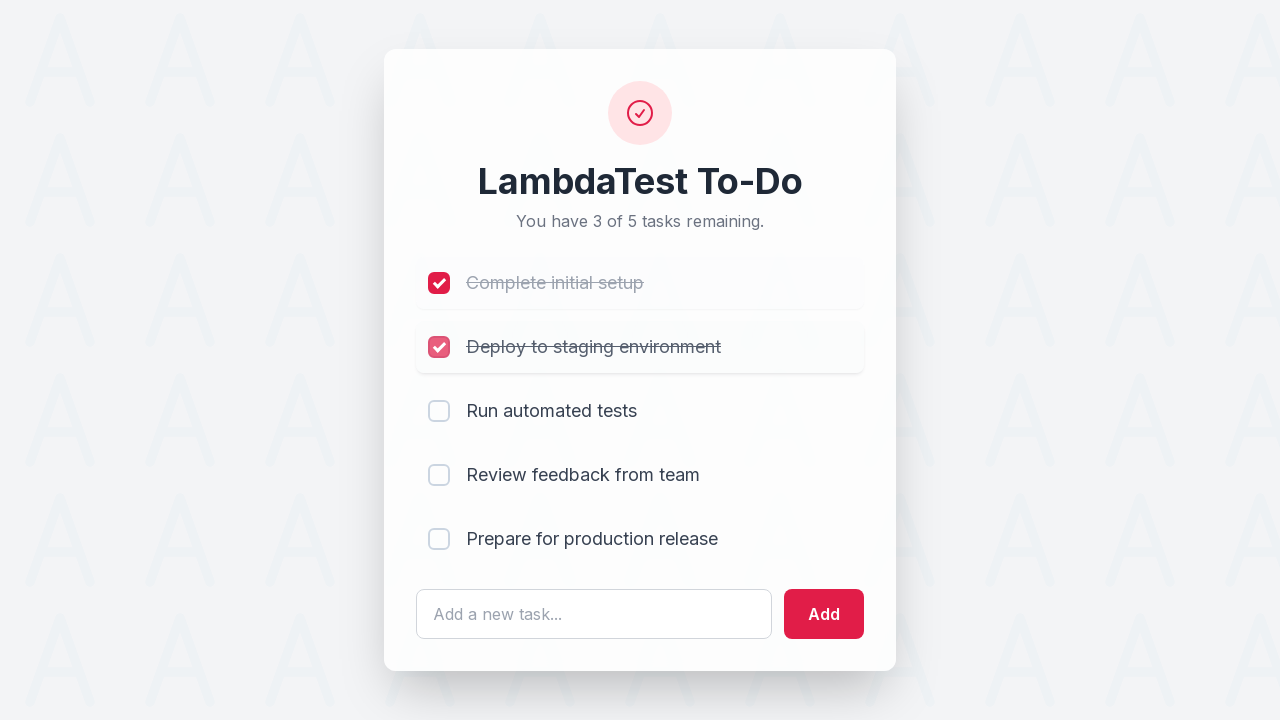

Filled new todo text field with 'Complete Lambdatest Tutorial' on #sampletodotext
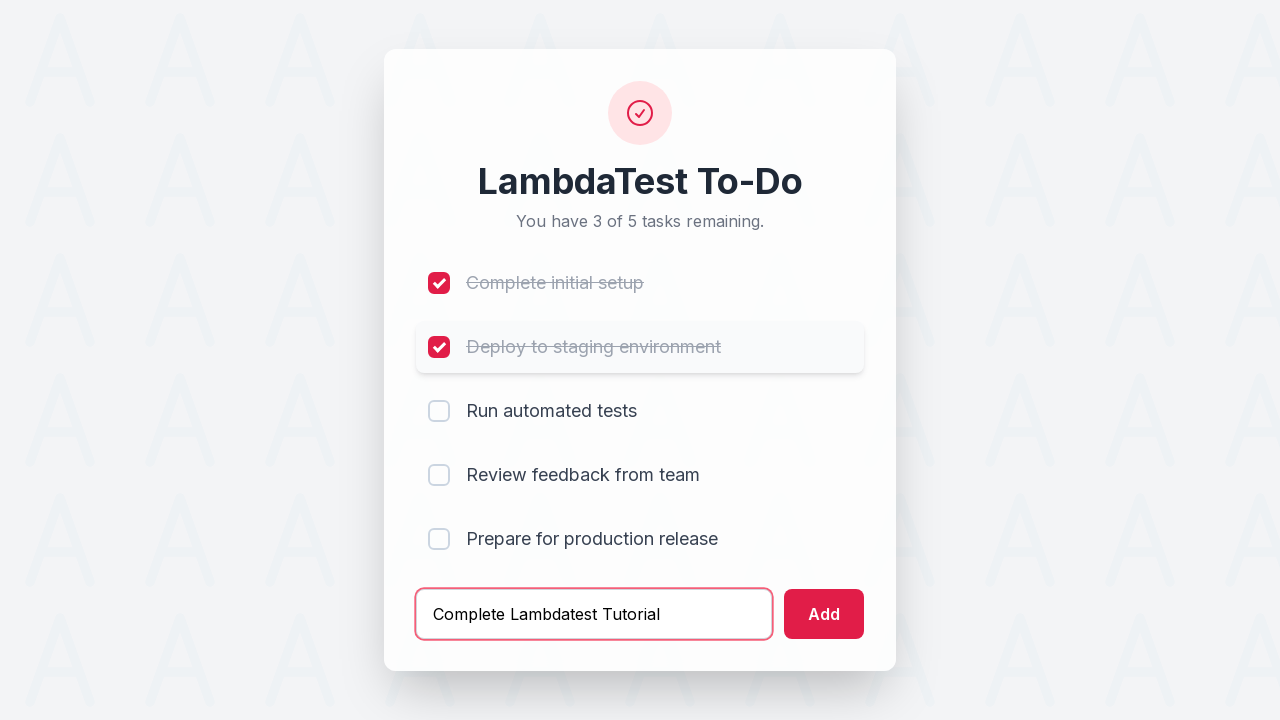

Clicked the add button to add the new todo item at (824, 614) on #addbutton
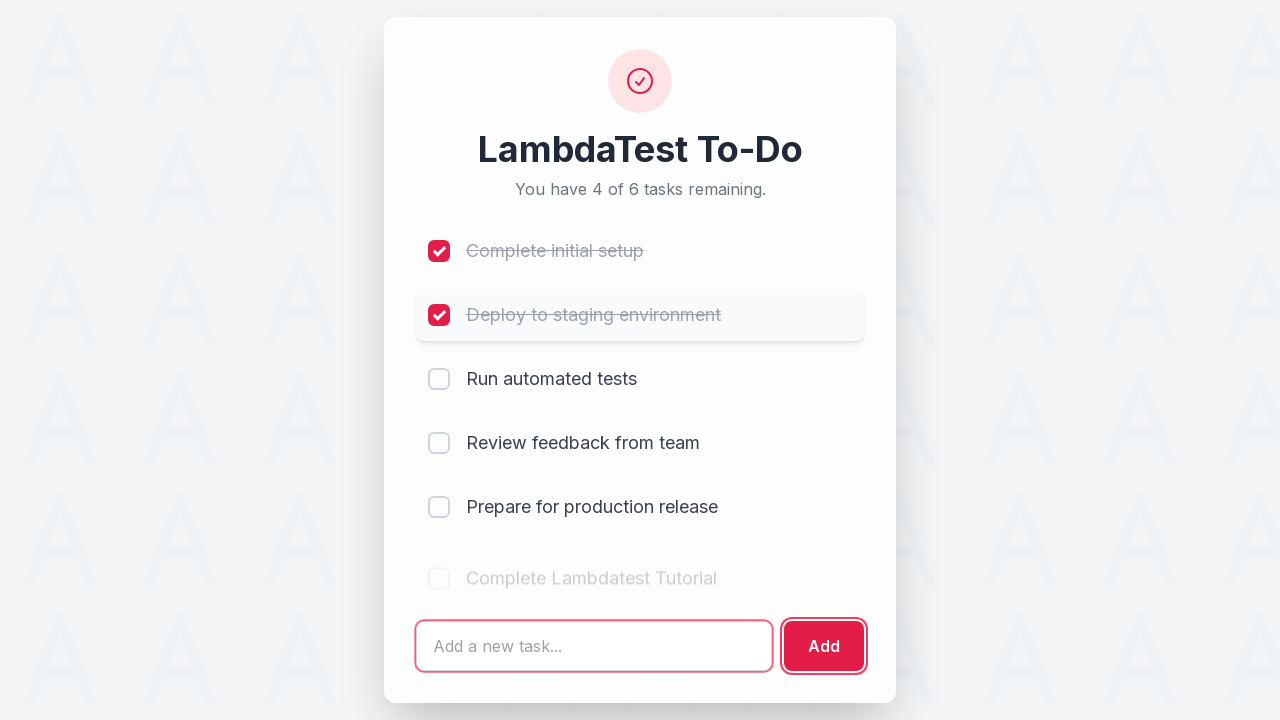

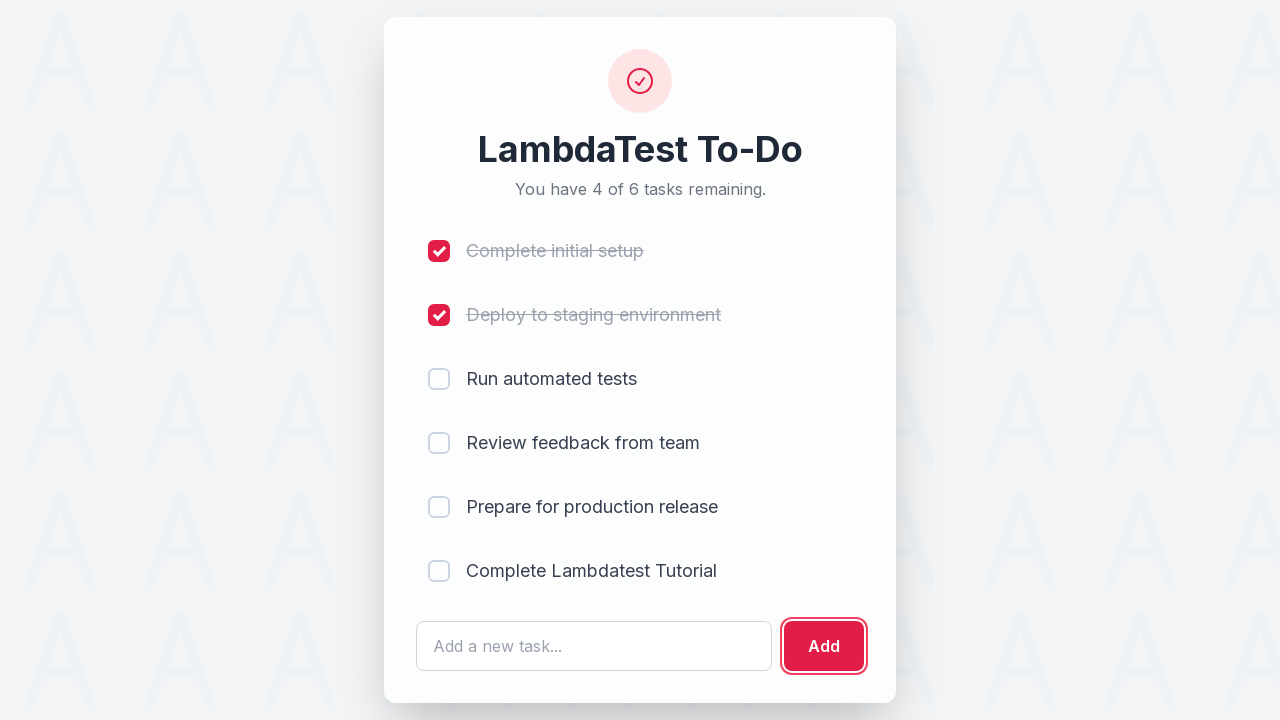